Tests that the "My GitHub" hyperlink is visible, clicks it, and verifies navigation to the GitHub profile page

Starting URL: https://alexander-berg.github.io

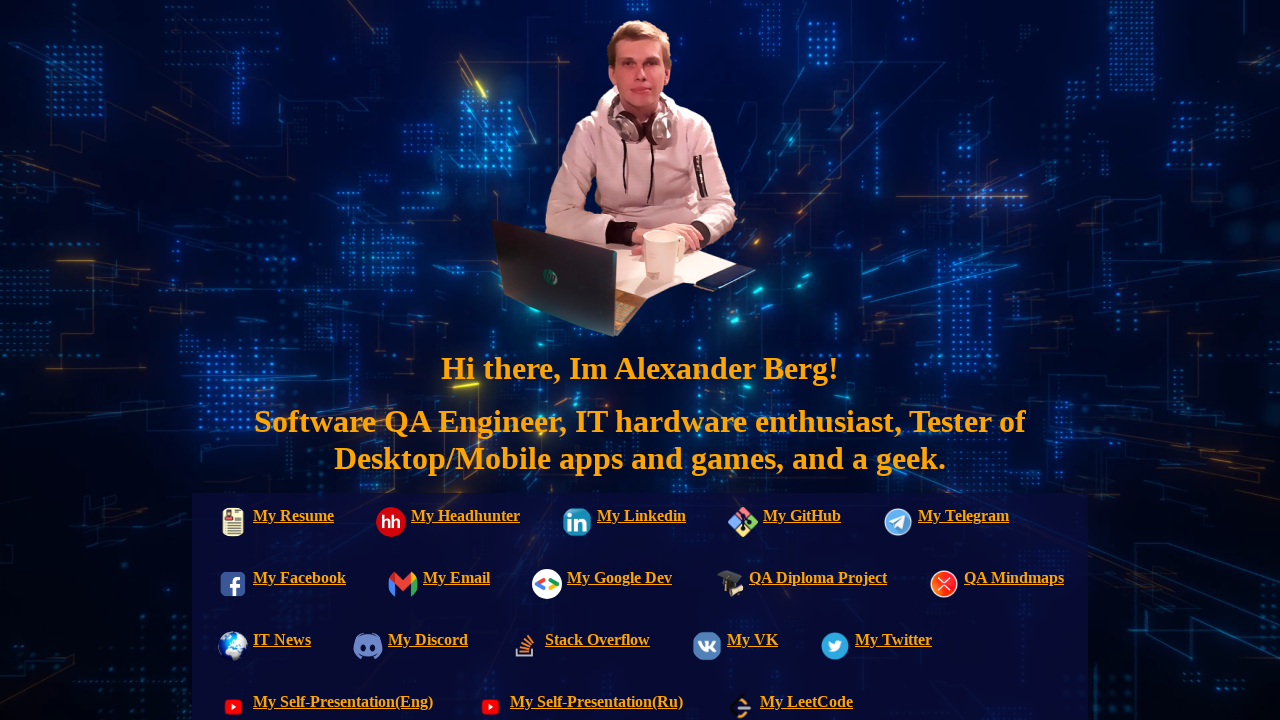

Waited for 'My GitHub' link to be visible
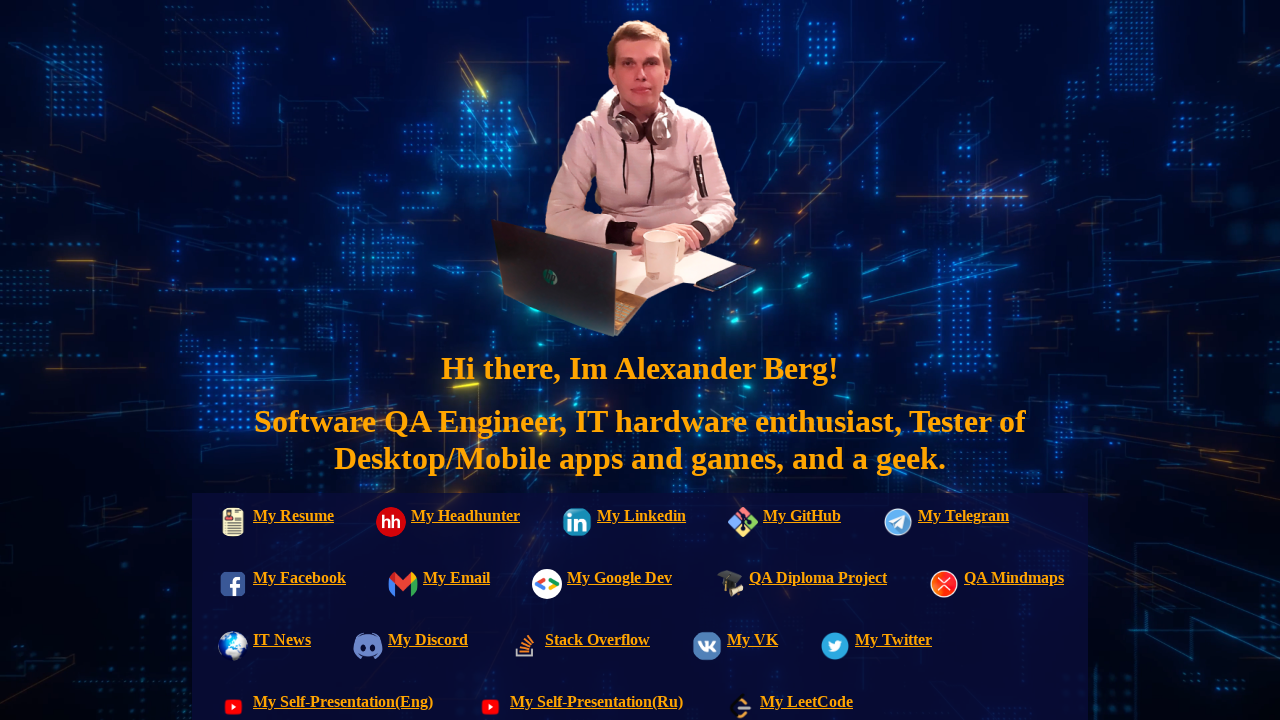

Clicked 'My GitHub' hyperlink at (780, 524) on text=My GitHub
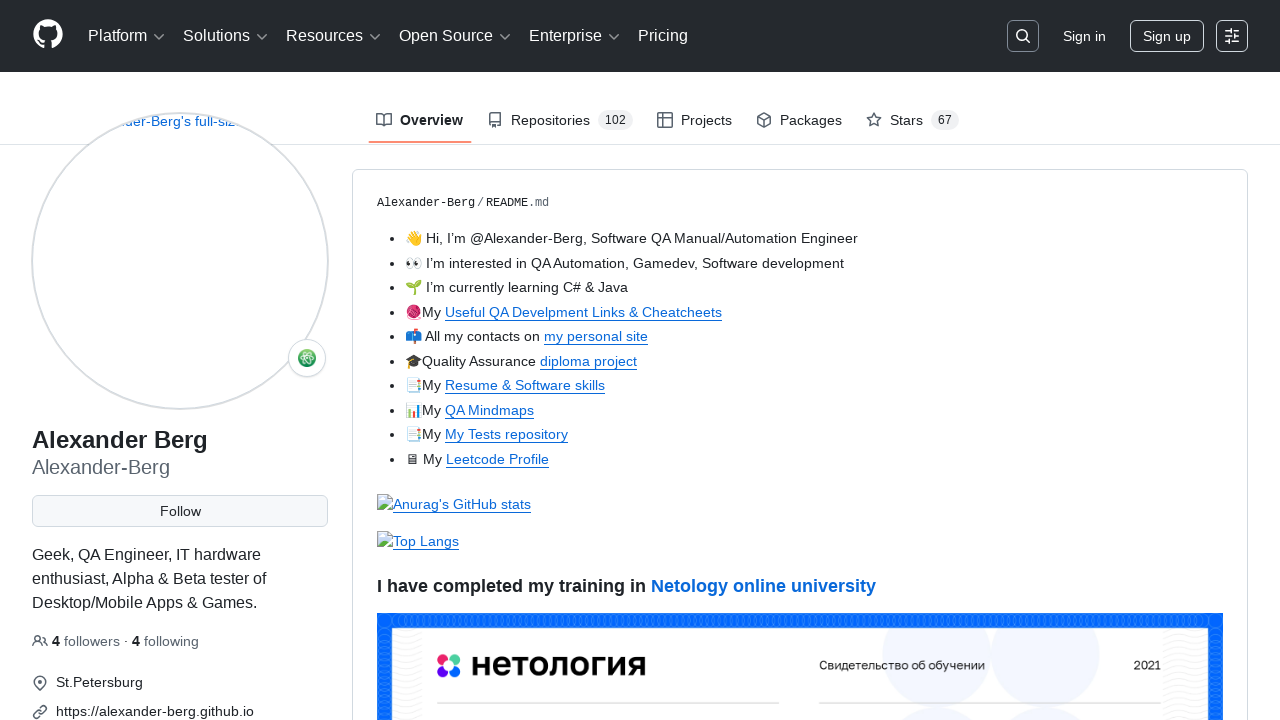

Navigated to GitHub profile page at https://github.com/Alexander-Berg
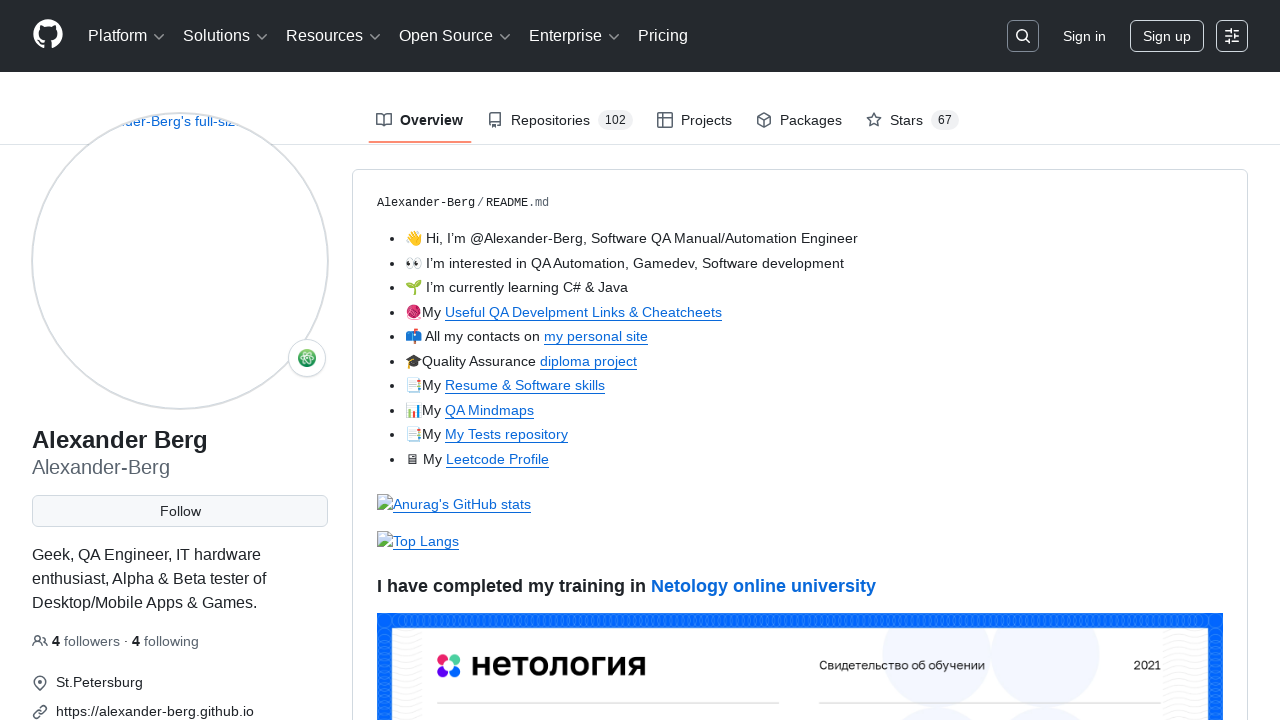

Verified 'Resume & Software skills' link is visible on GitHub profile page
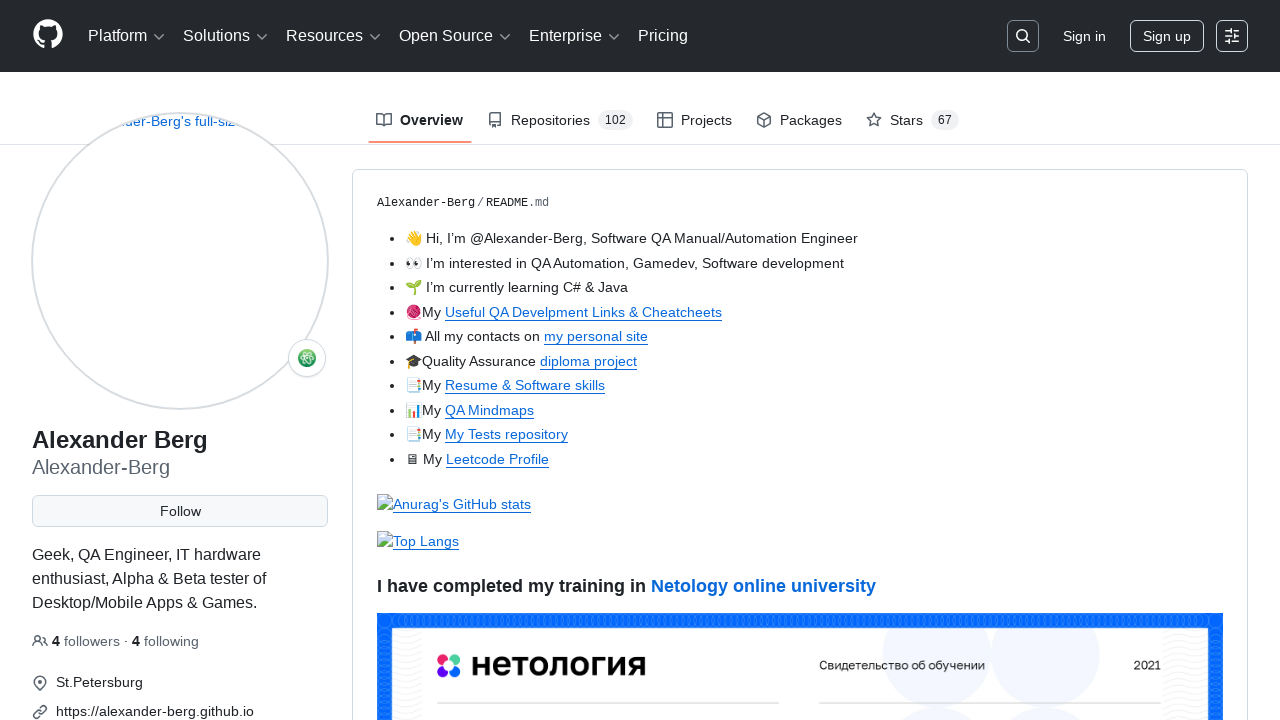

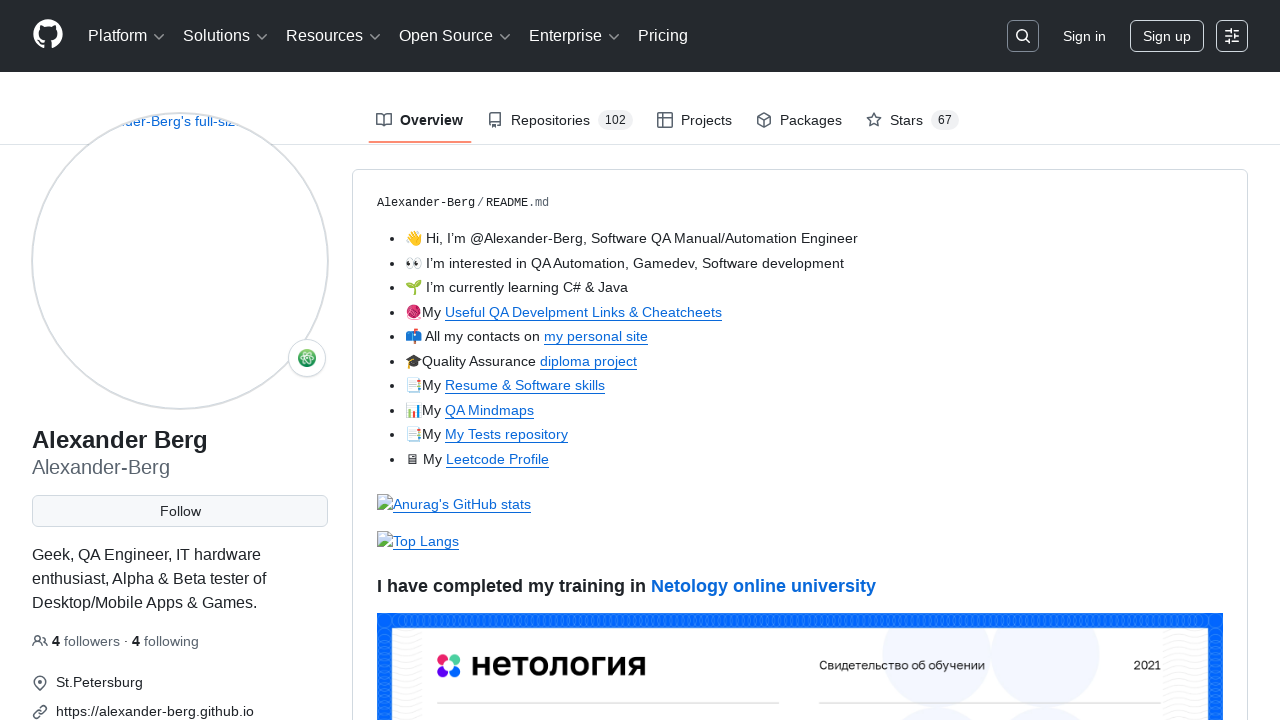